Demonstrates various browser automation techniques on a W3Schools HTML forms page including highlighting an input field, filling text, scrolling, triggering an alert, clicking a submit button, and refreshing the page.

Starting URL: https://www.w3schools.com/html/html_forms.asp

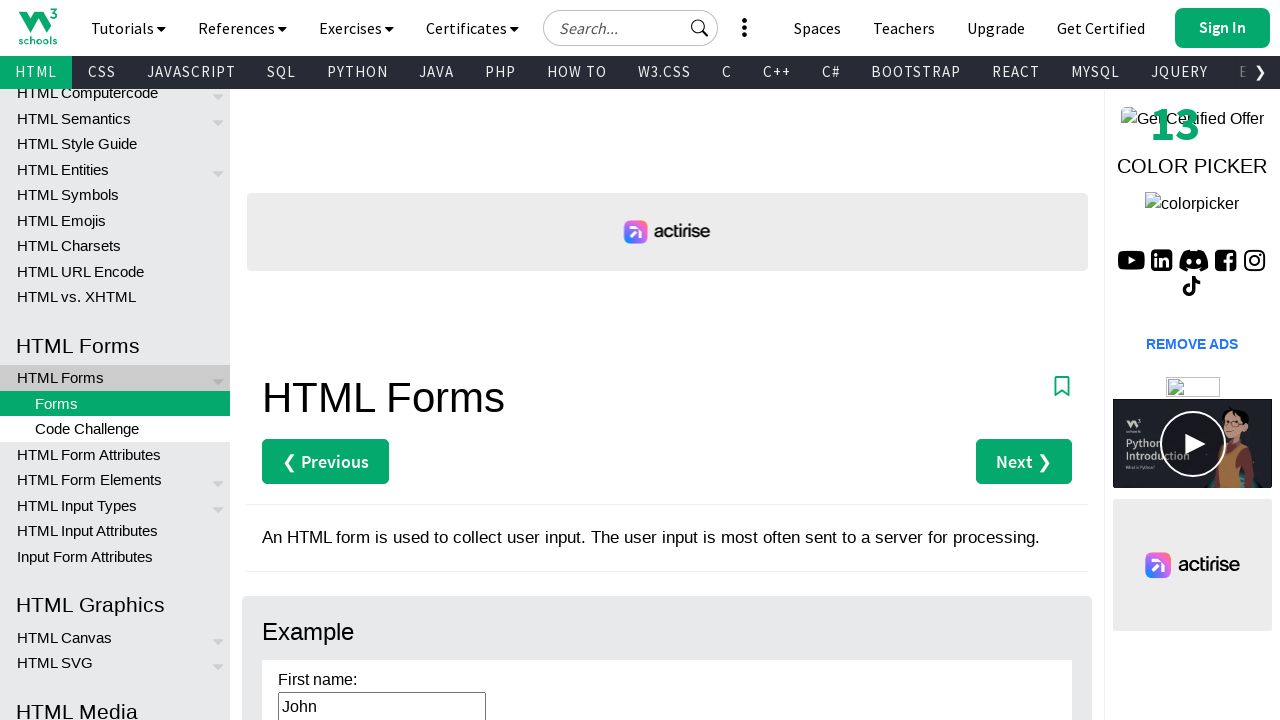

Highlighted first name input field with red border
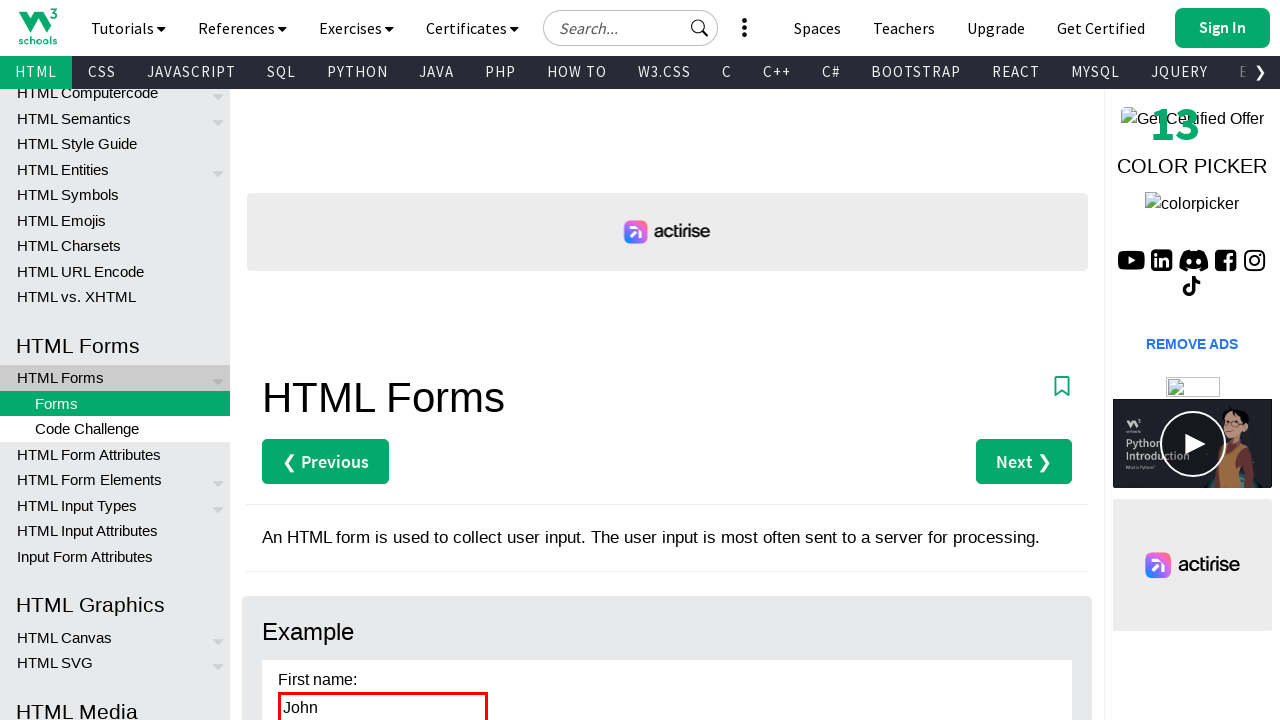

Waited 1 second for visual effect
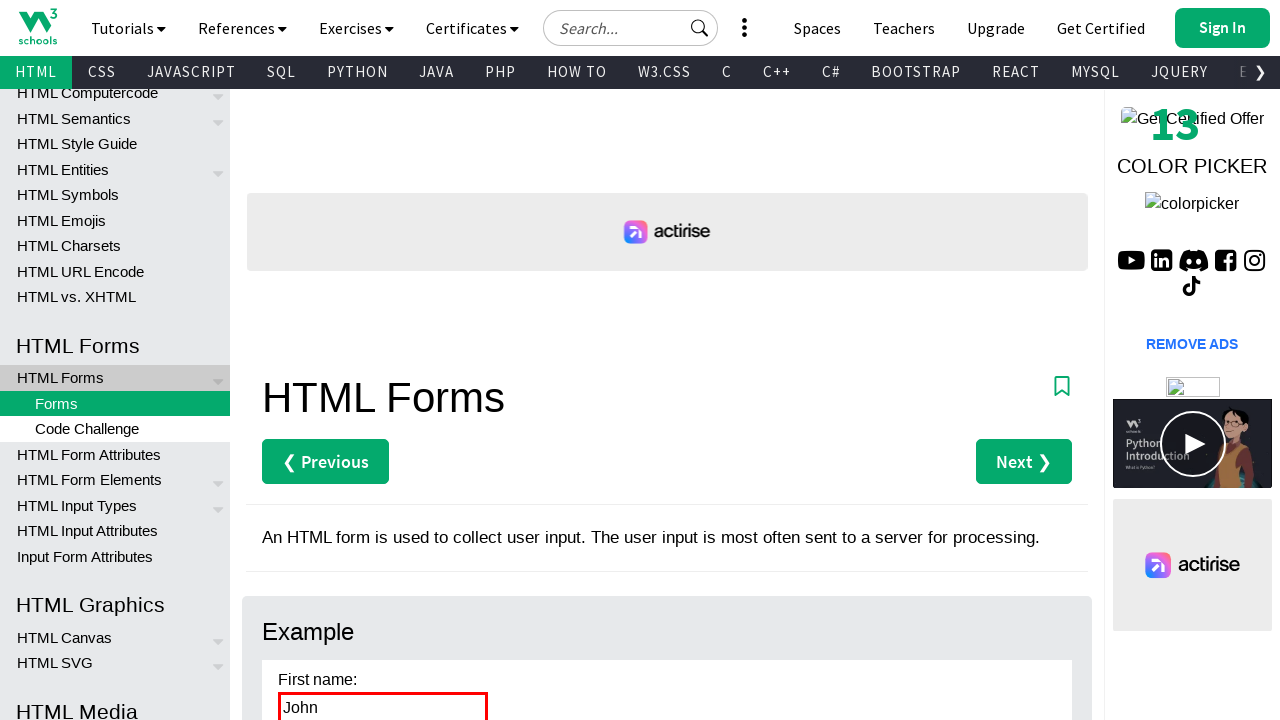

Filled input field with 'John Doe' on #fname
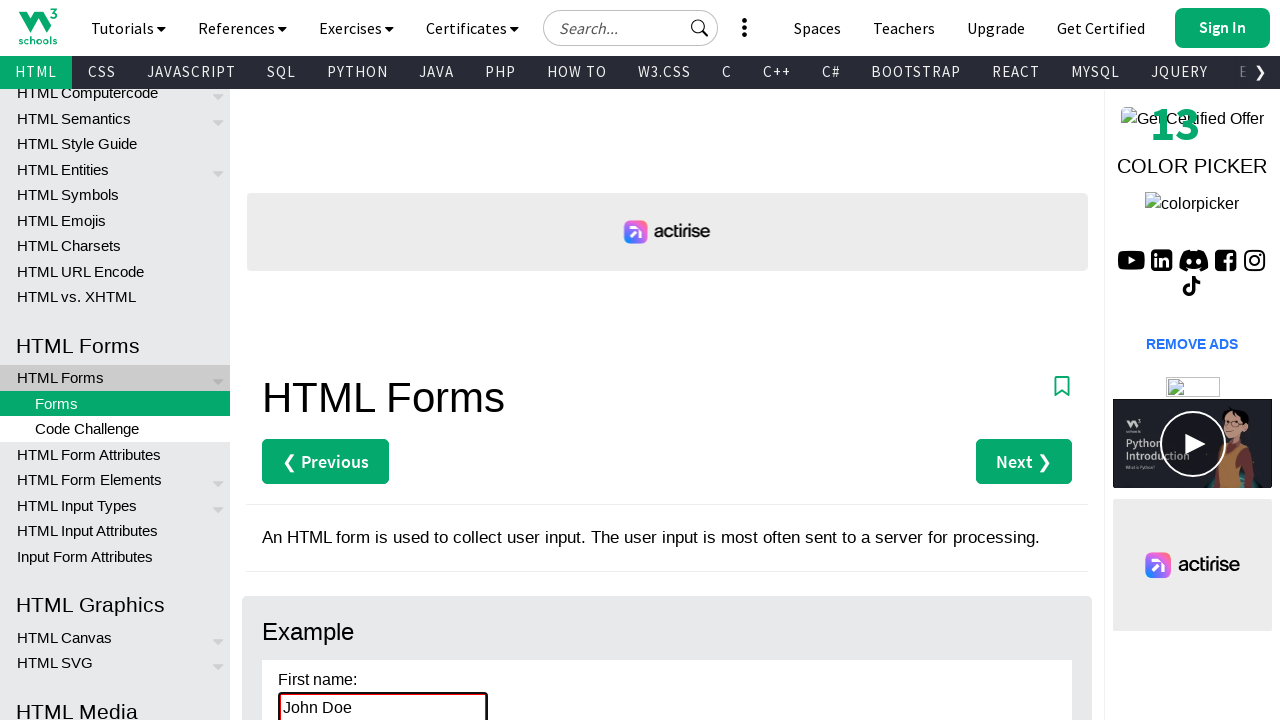

Scrolled down page by 500 pixels
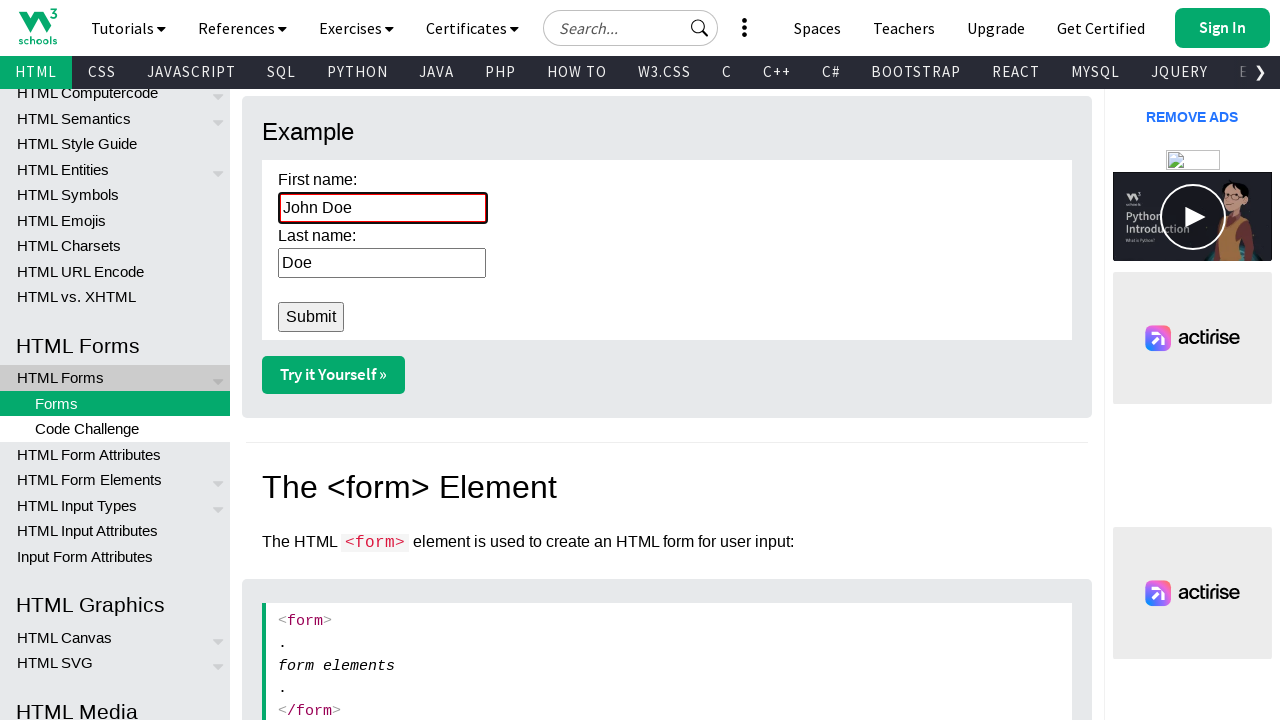

Waited 1 second after scrolling
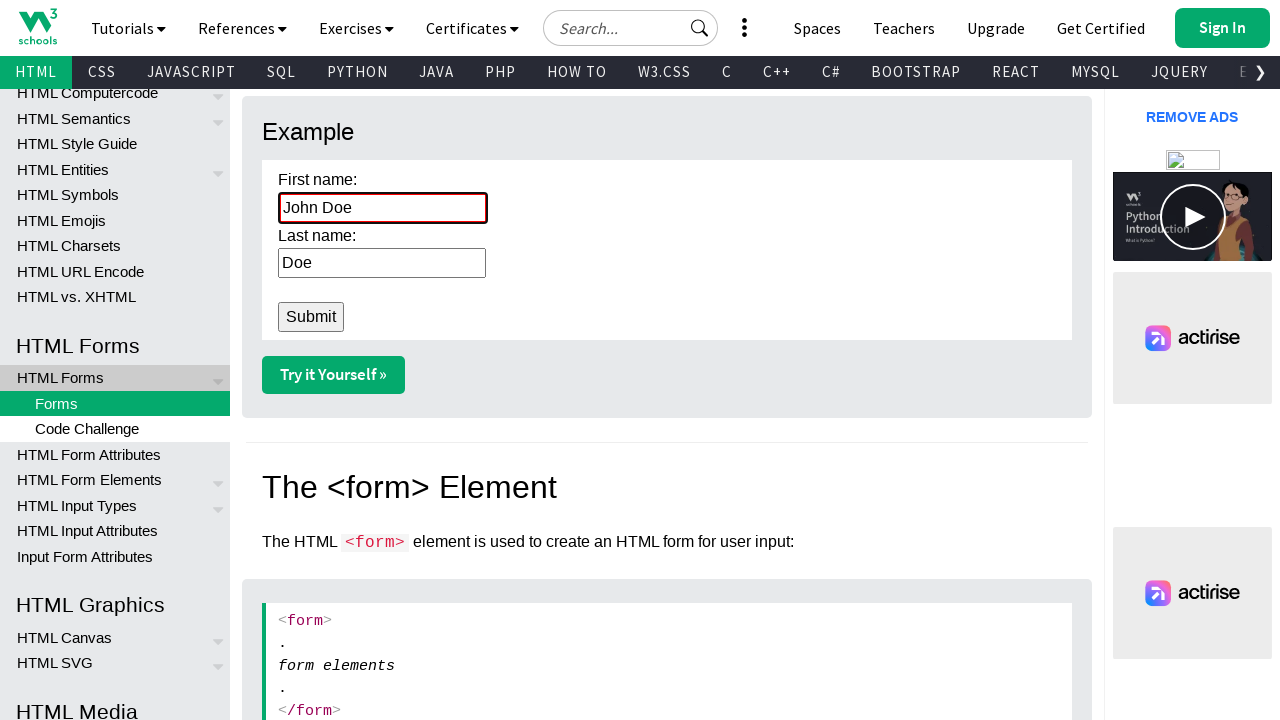

Retrieved page title: HTML Forms
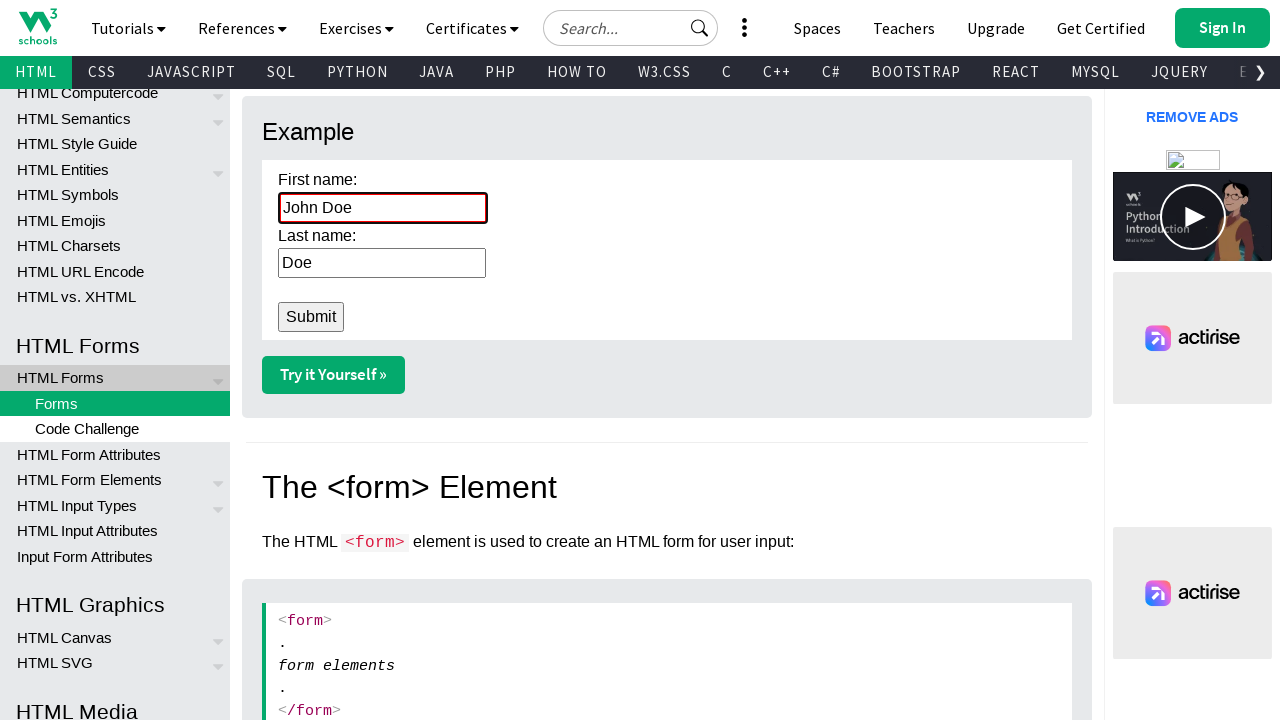

Set up dialog handler to accept alerts
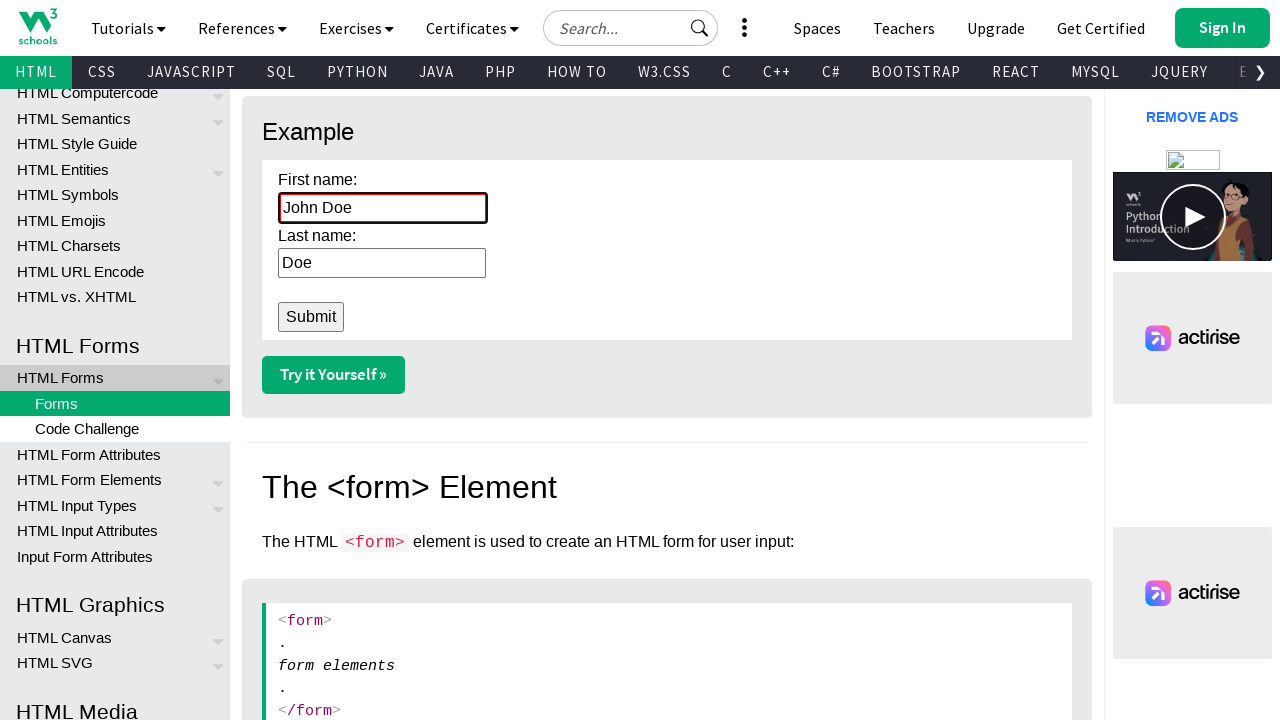

Triggered first alert popup
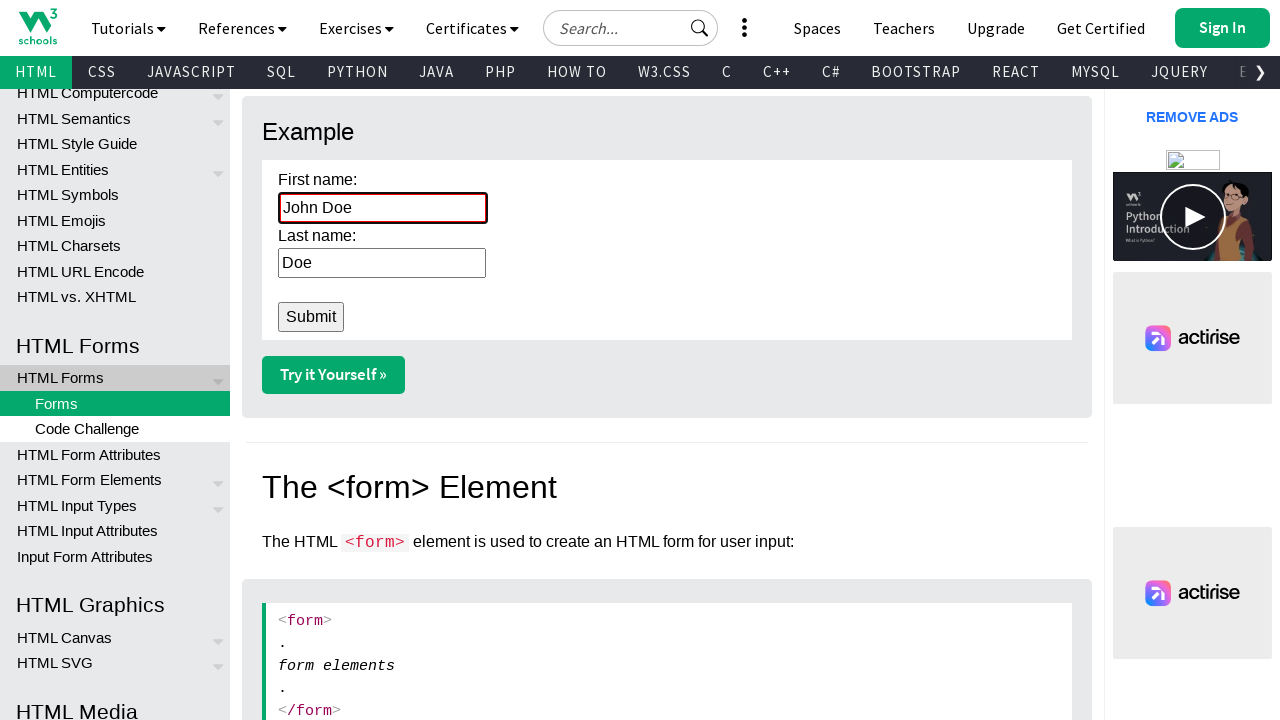

Waited 500ms for alert handling
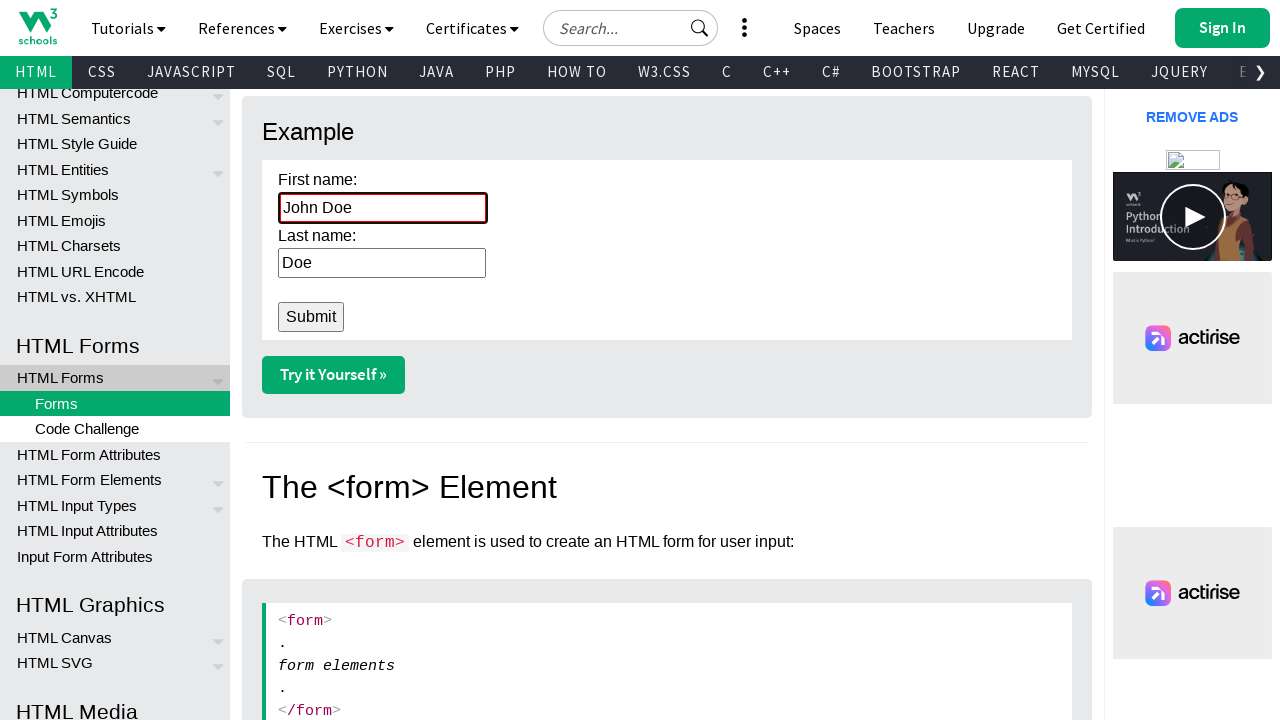

Triggered second alert popup from Playwright
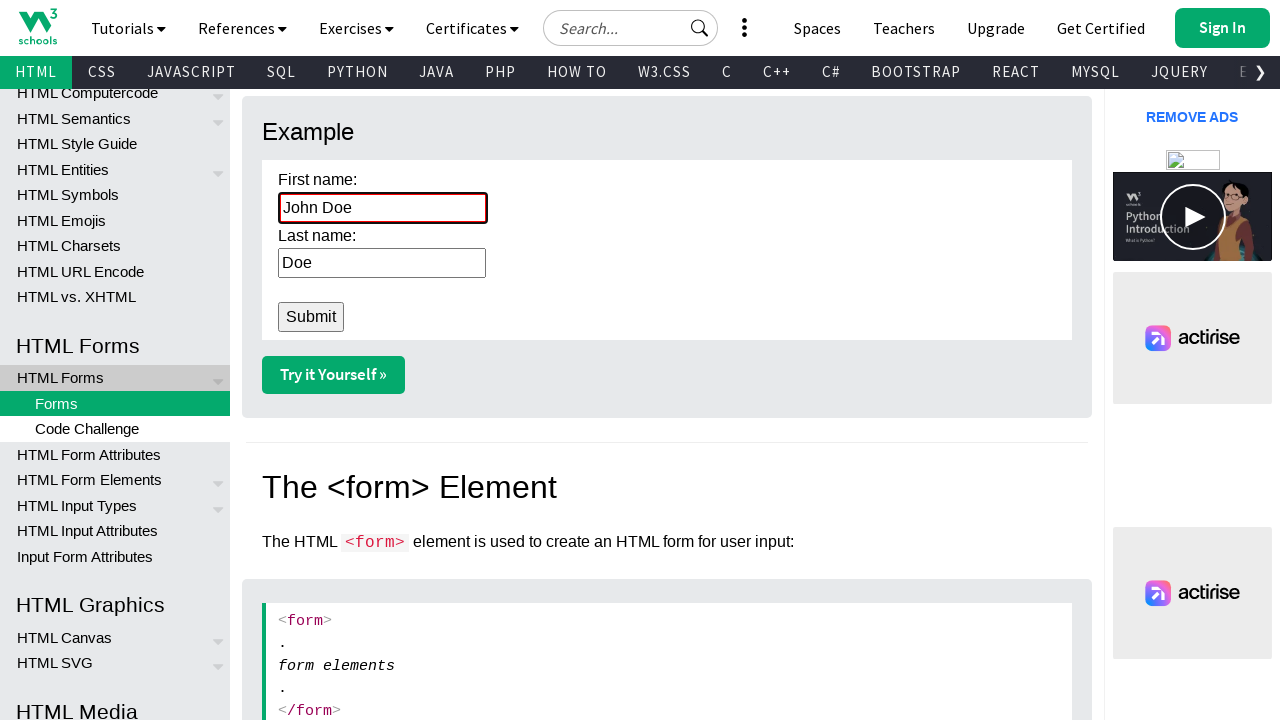

Clicked submit button at (311, 317) on input[type='submit']
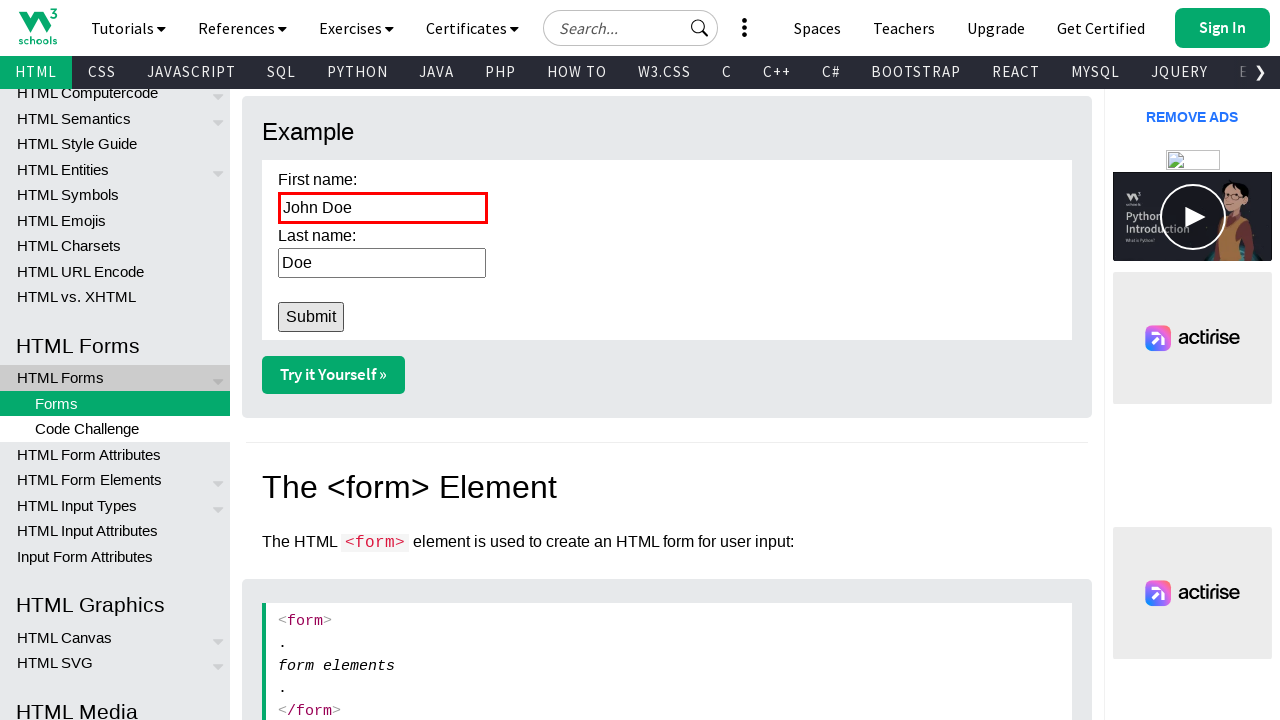

Waited for page to load after form submission
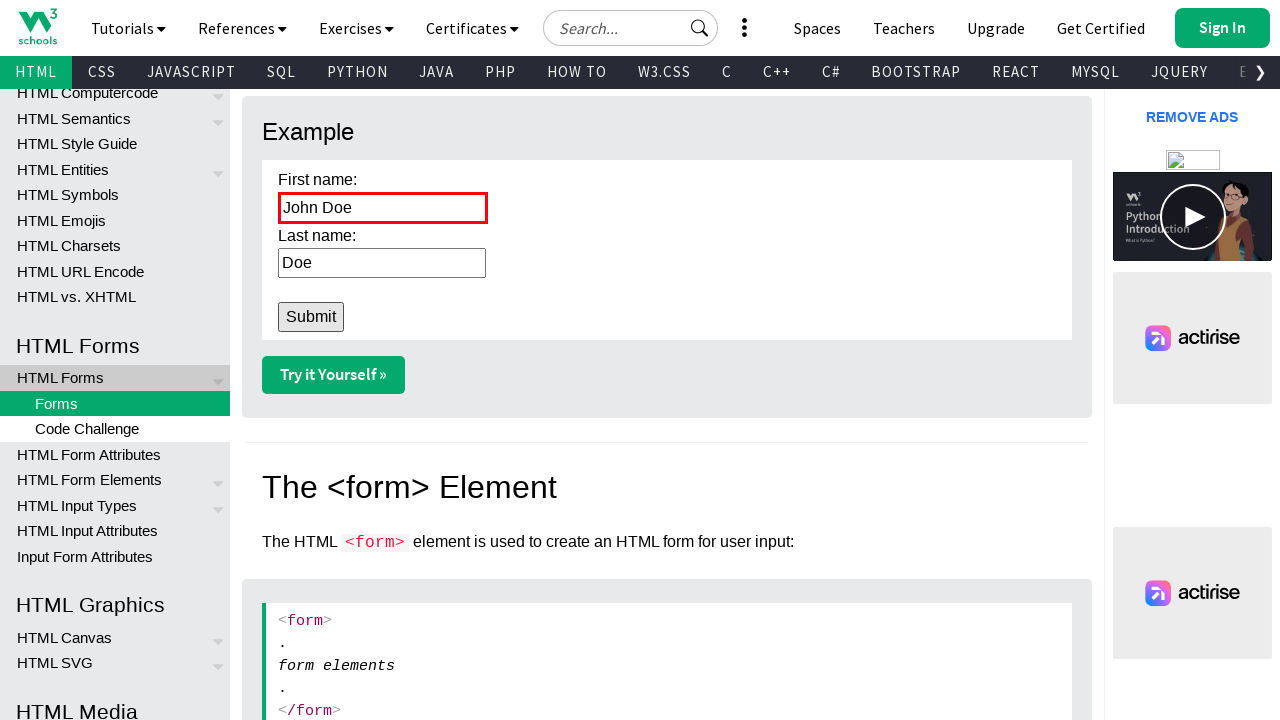

Navigated back to previous page
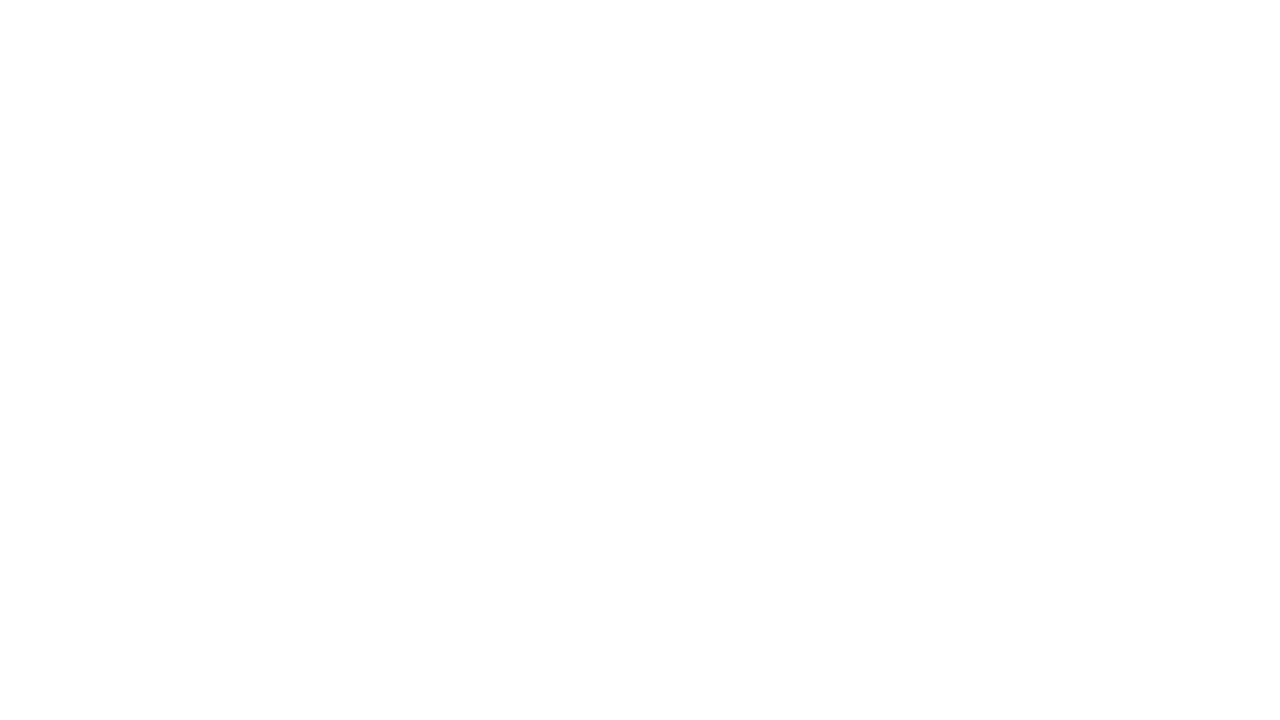

Refreshed the page
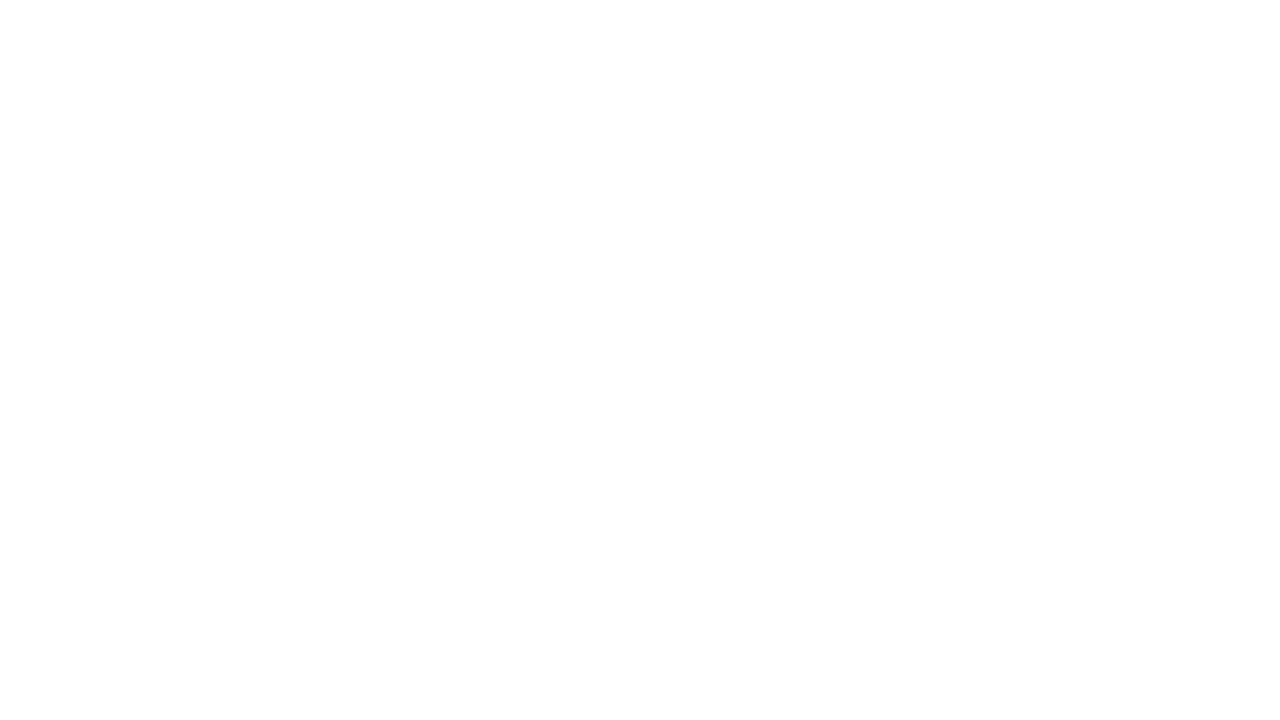

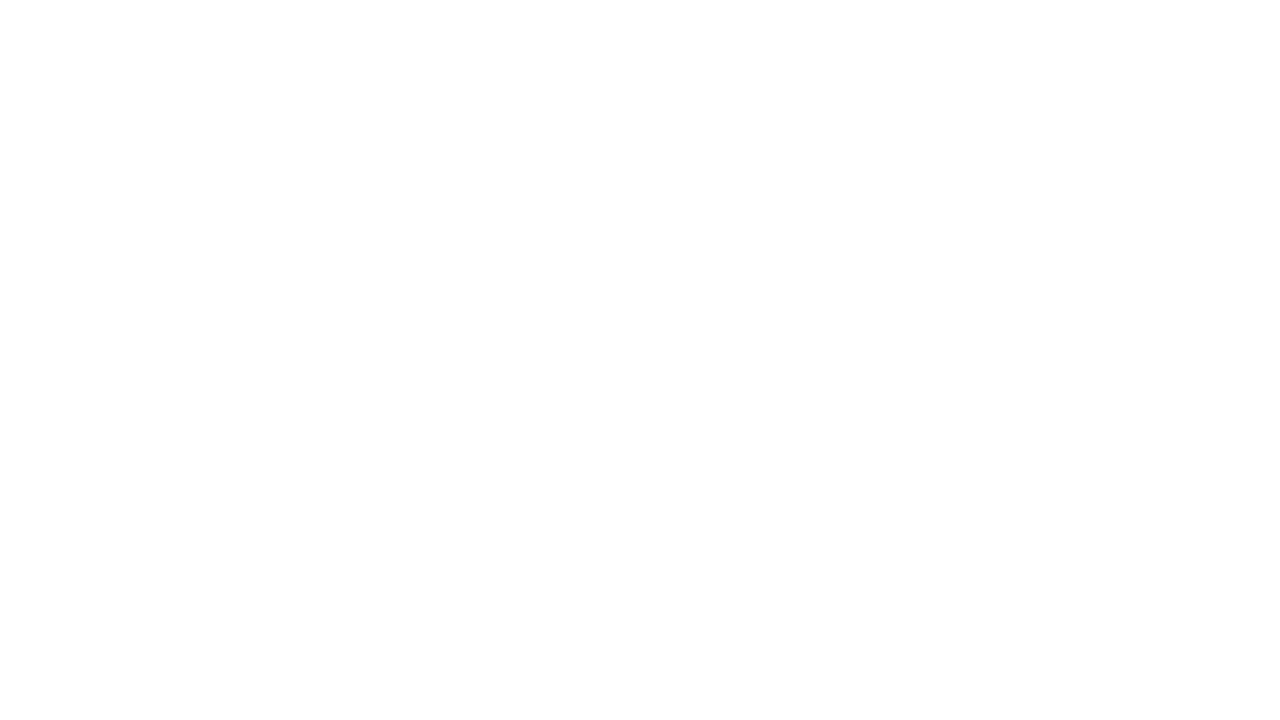